Scrolls to the Get Started link in the footer section of the page

Starting URL: https://webdriver.io

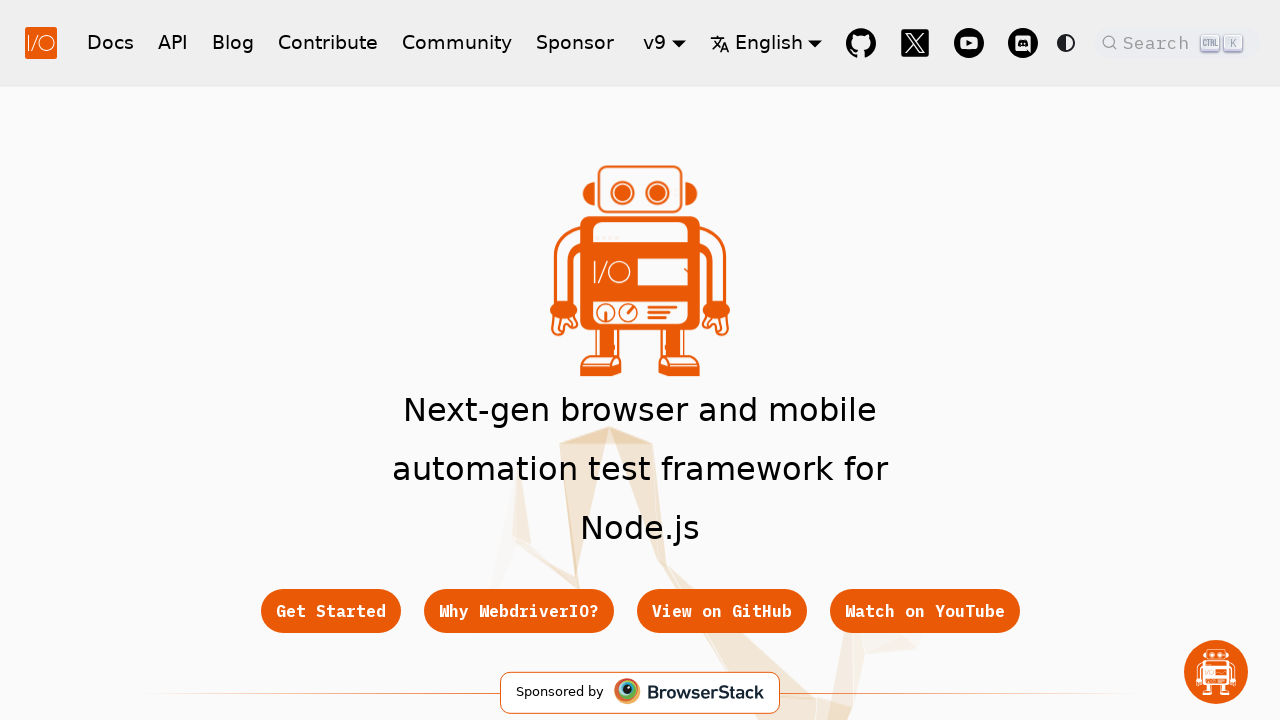

Located the Get Started link in the footer
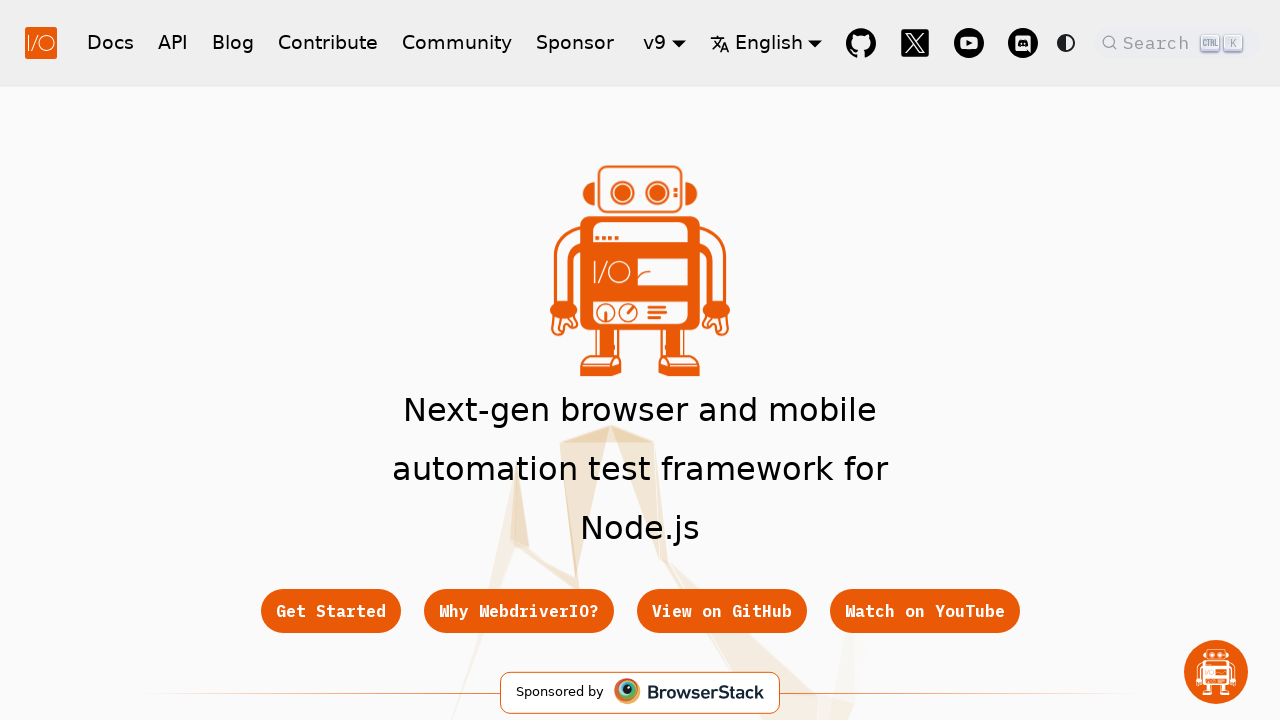

Scrolled to the Get Started link in the footer section
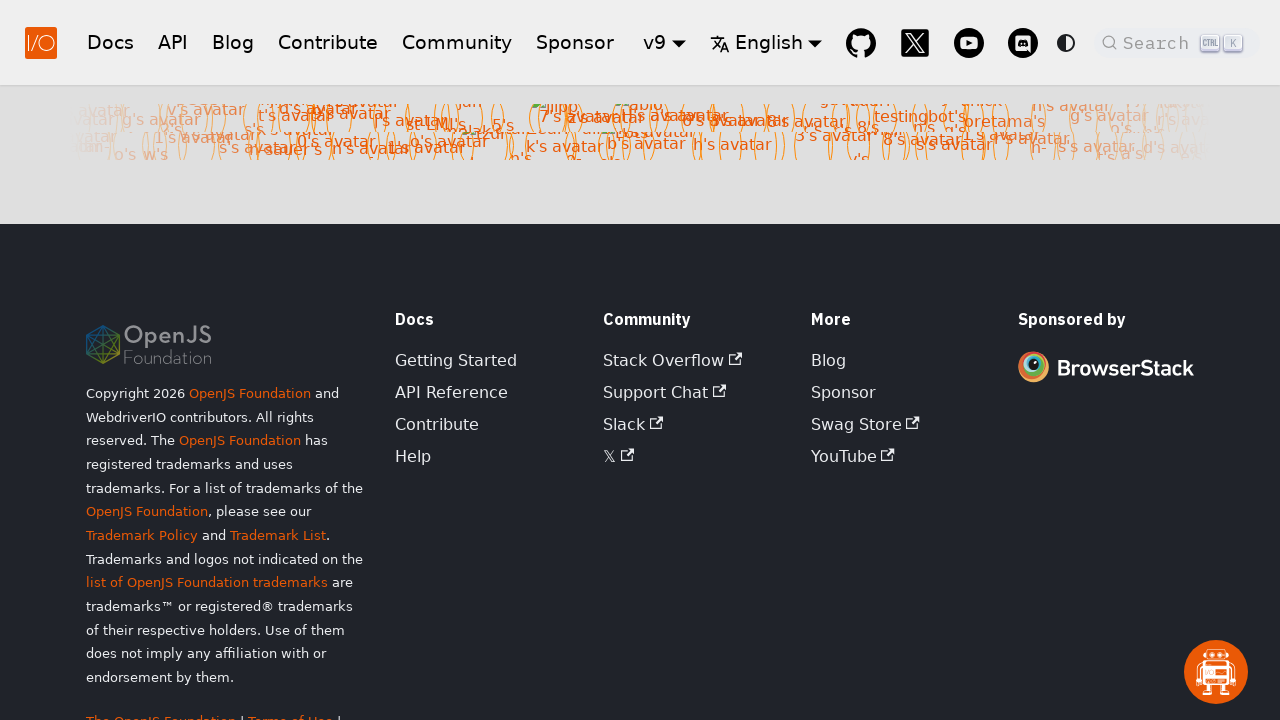

Verified that the Get Started link is visible after scrolling
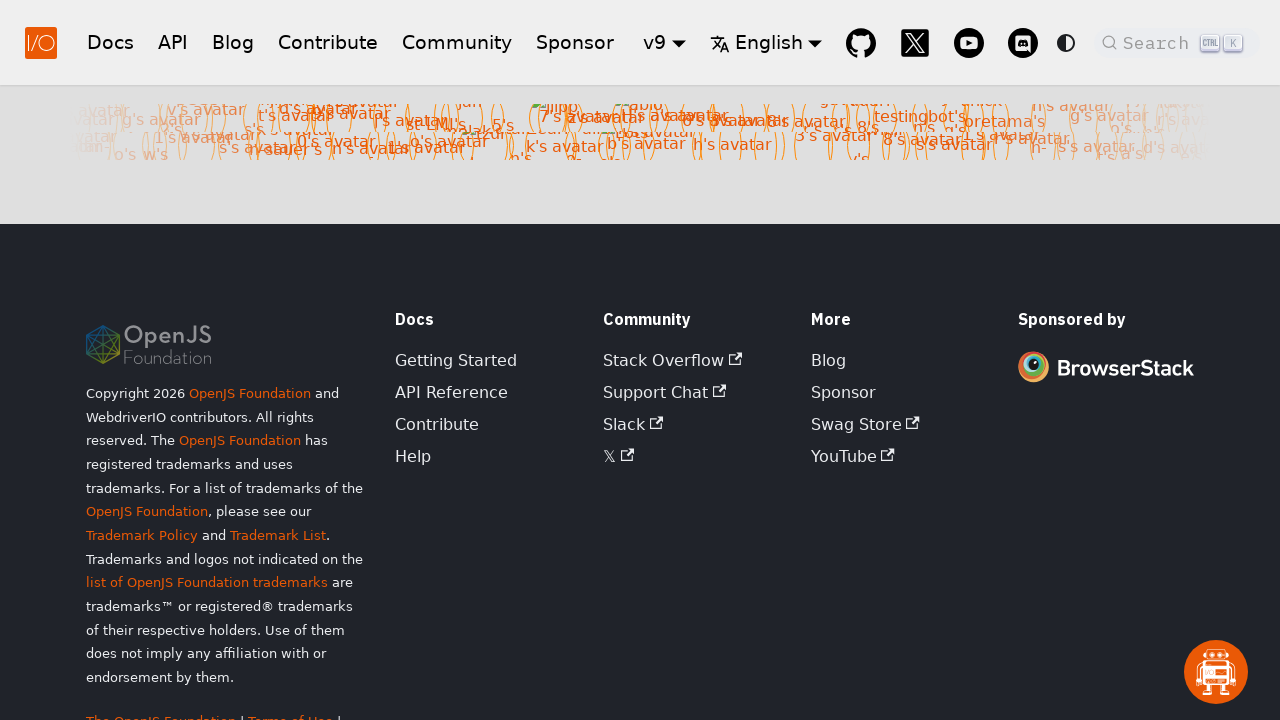

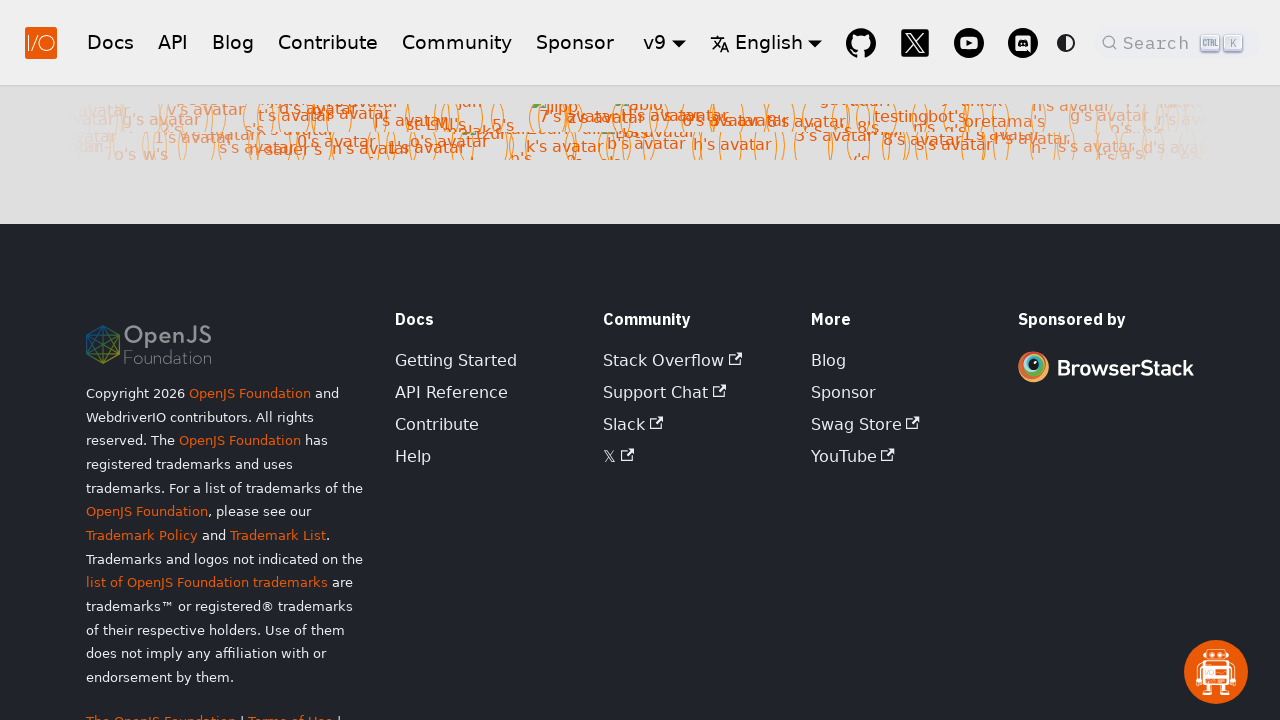